Tests date picker by modifying the date input value using JavaScript

Starting URL: https://demoqa.com/date-picker

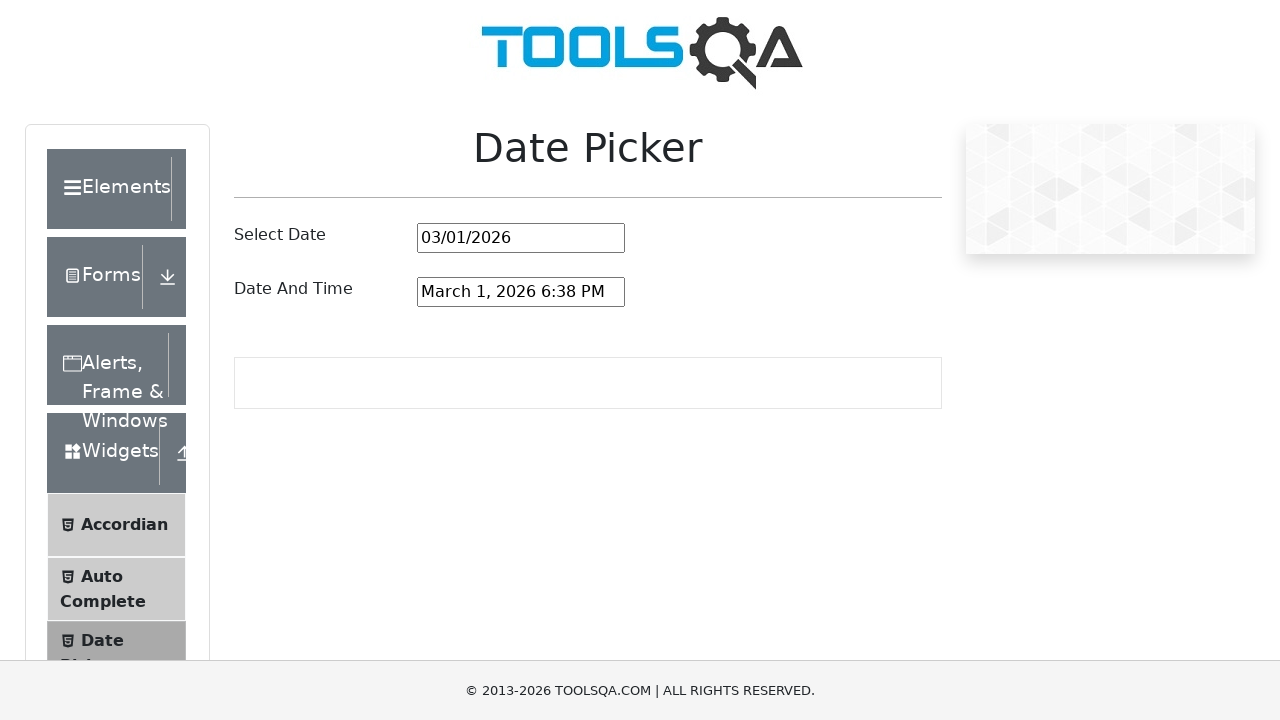

Set date picker value to 7 days from today using JavaScript
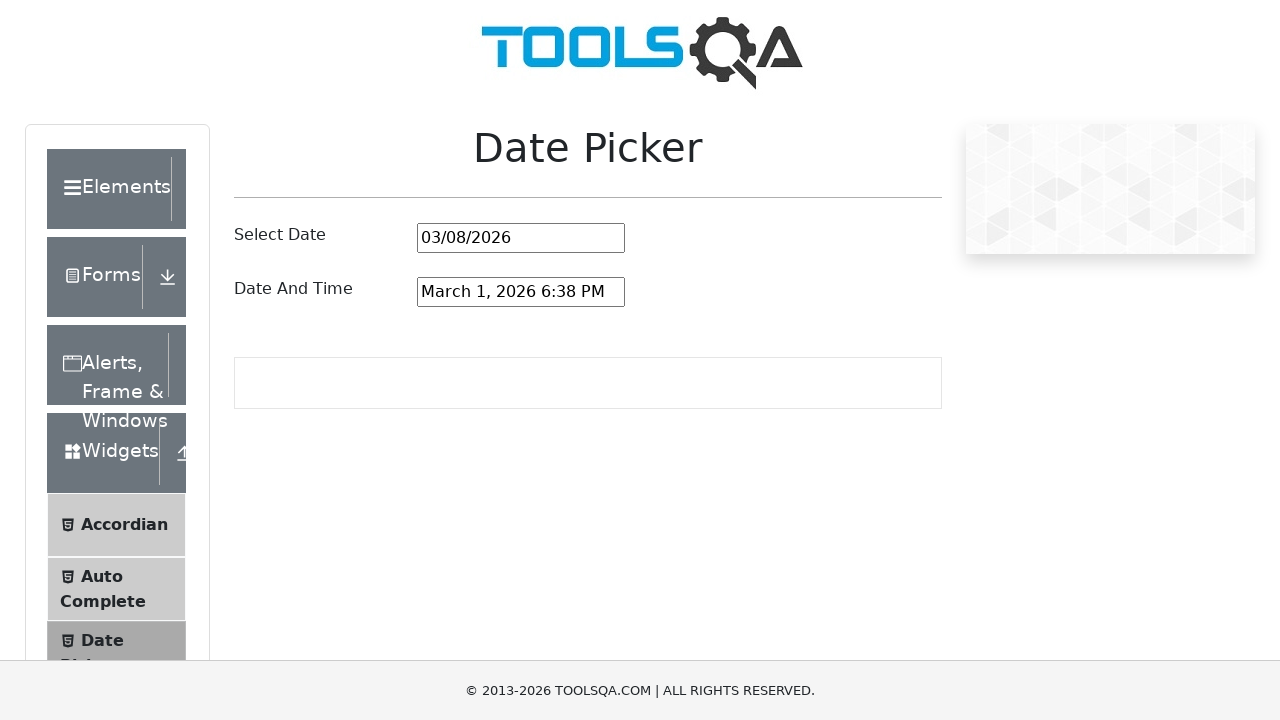

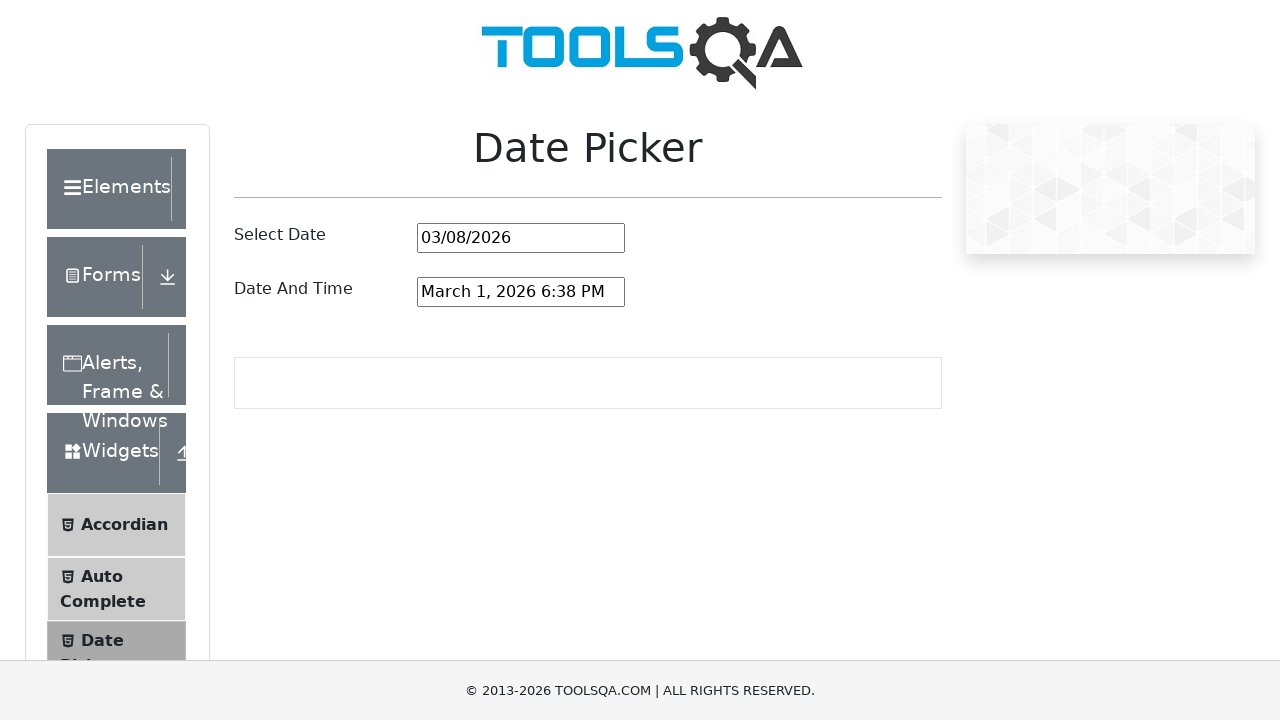